Tests navigation from demoqa homepage to the Elements section by clicking the first card and verifying the URL changes

Starting URL: https://demoqa.com/

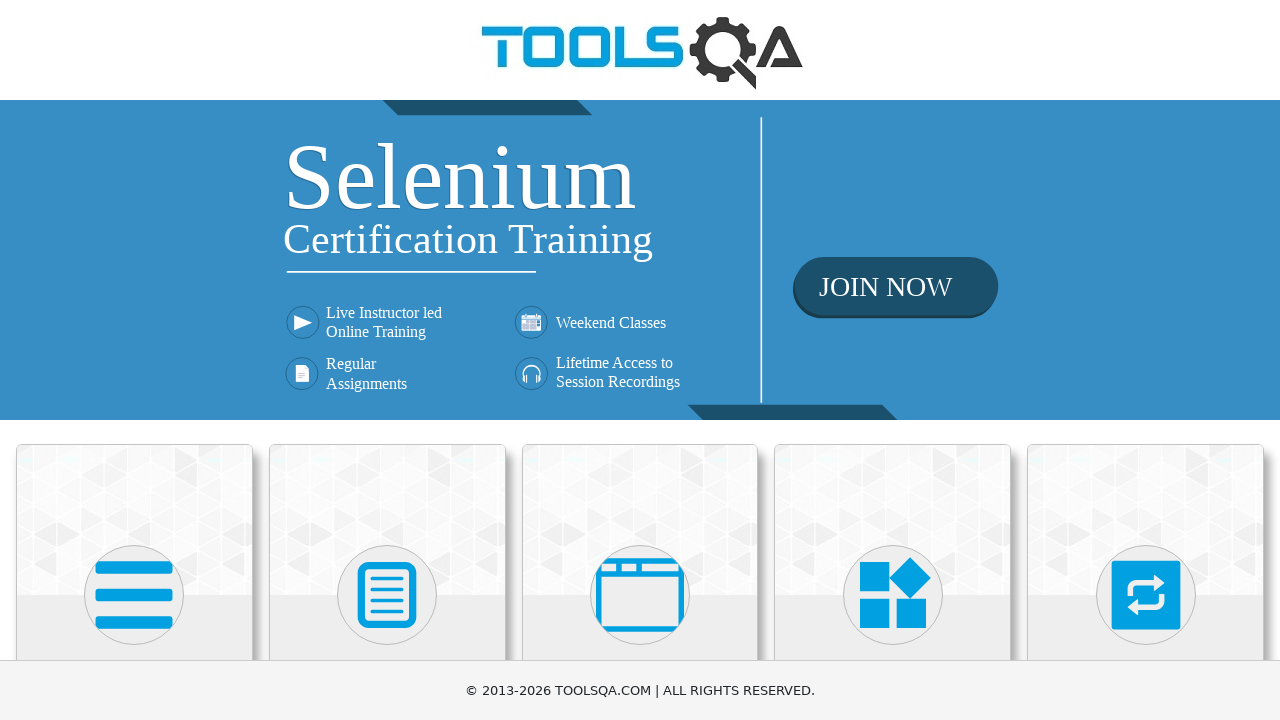

Clicked on the first card (Elements section) on demoqa homepage at (134, 520) on .top-card:nth-child(1)
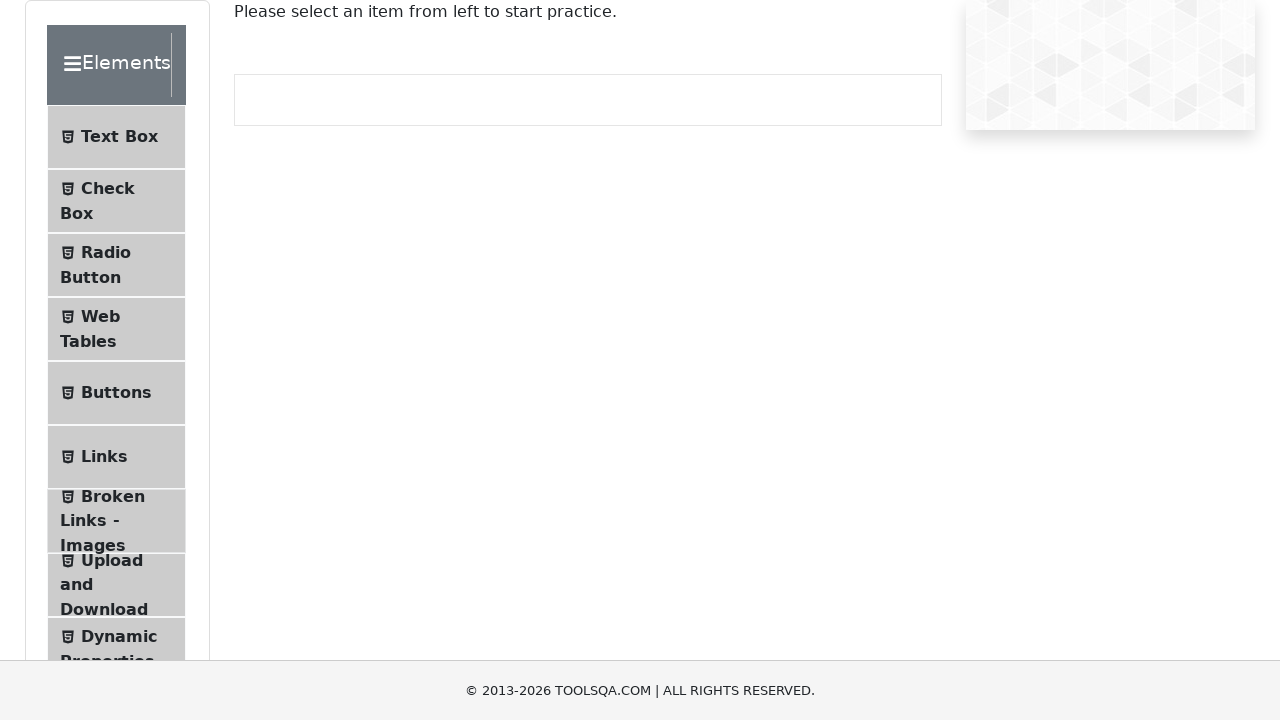

Navigation to Elements section completed - URL changed to https://demoqa.com/elements
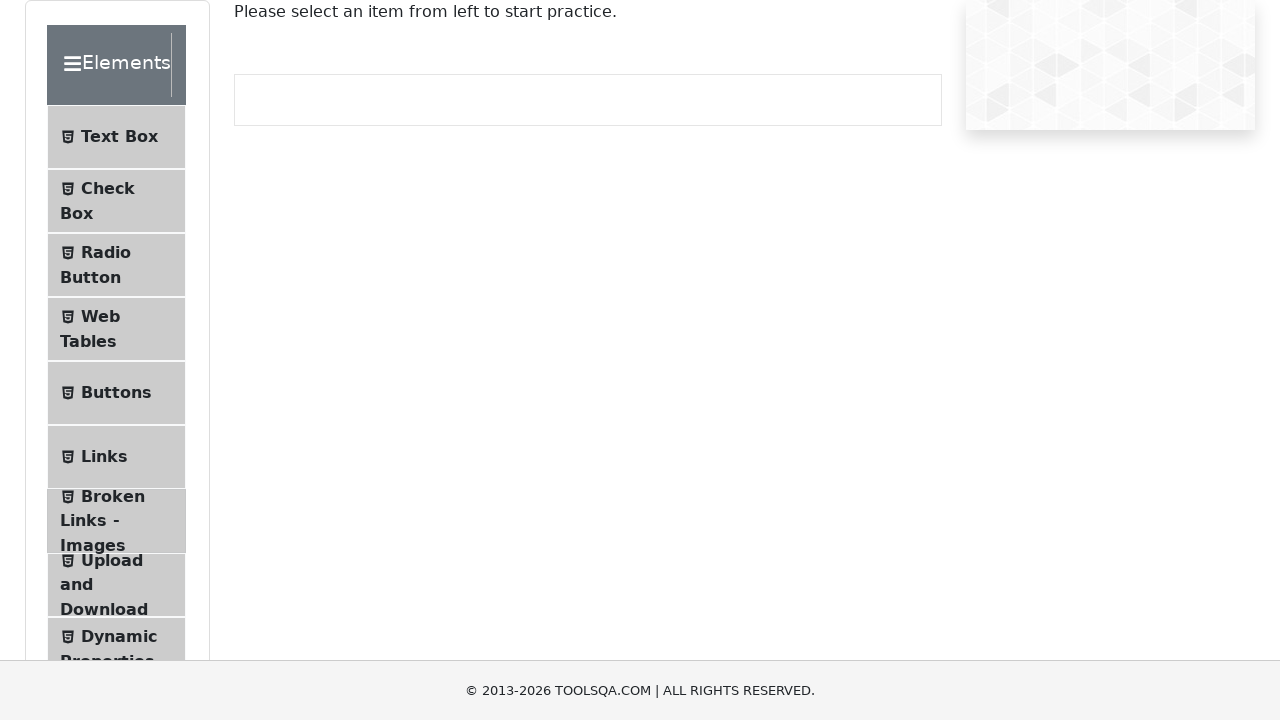

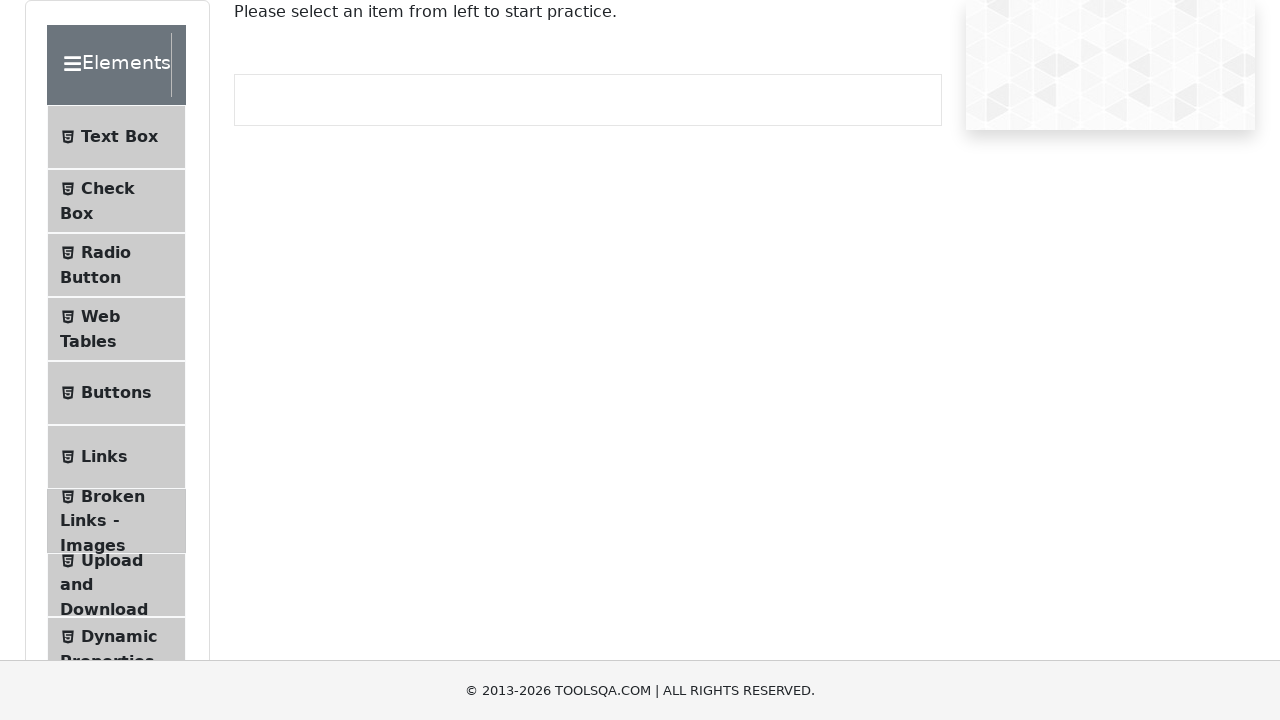